Tests navigation through Oracle Java API documentation frames by switching between different frames and clicking links within them

Starting URL: https://docs.oracle.com/javase/8/docs/api/

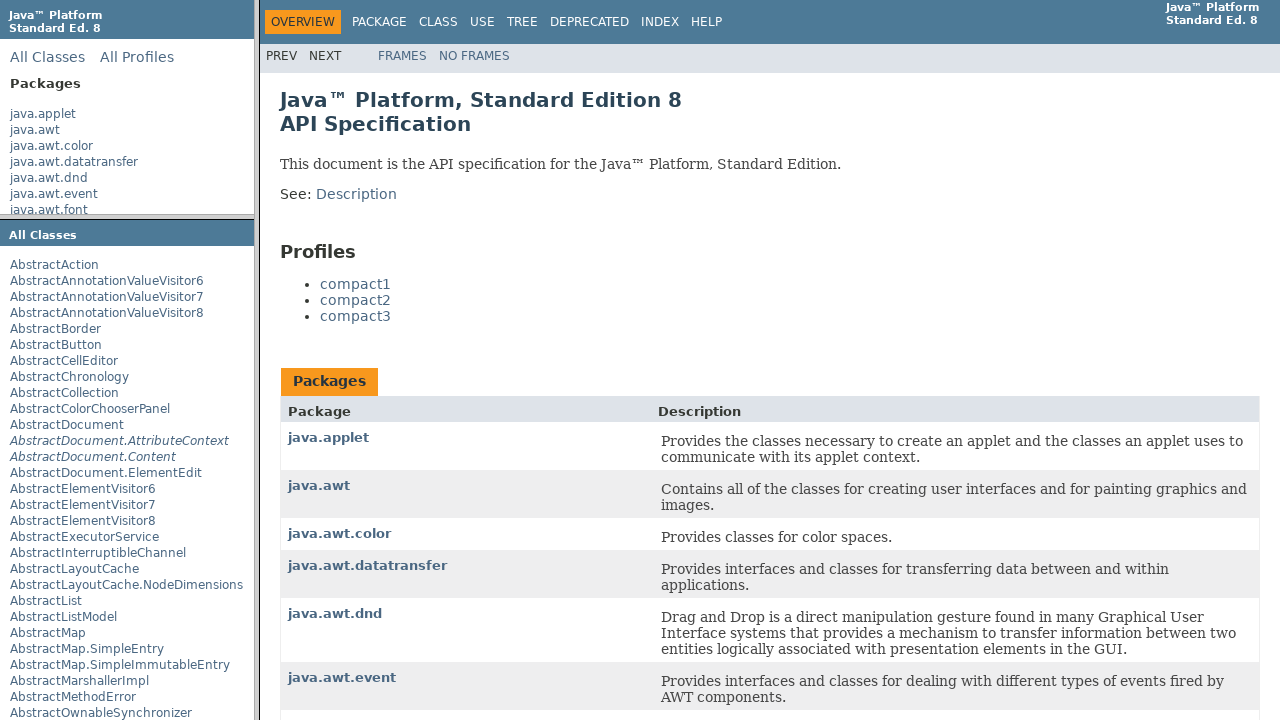

Clicked java.awt link in package list frame at (35, 130) on a:text('java.awt')
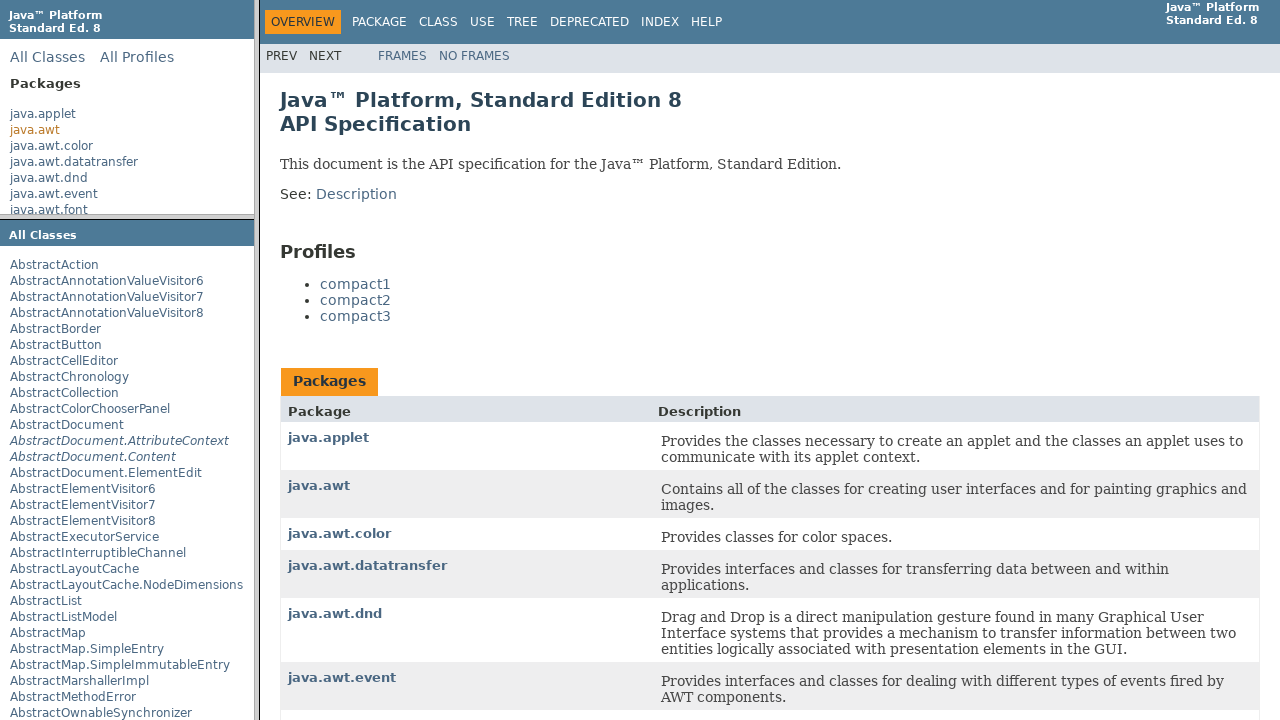

Clicked Adjustable link in package frame at (69, 470) on a:text('Adjustable')
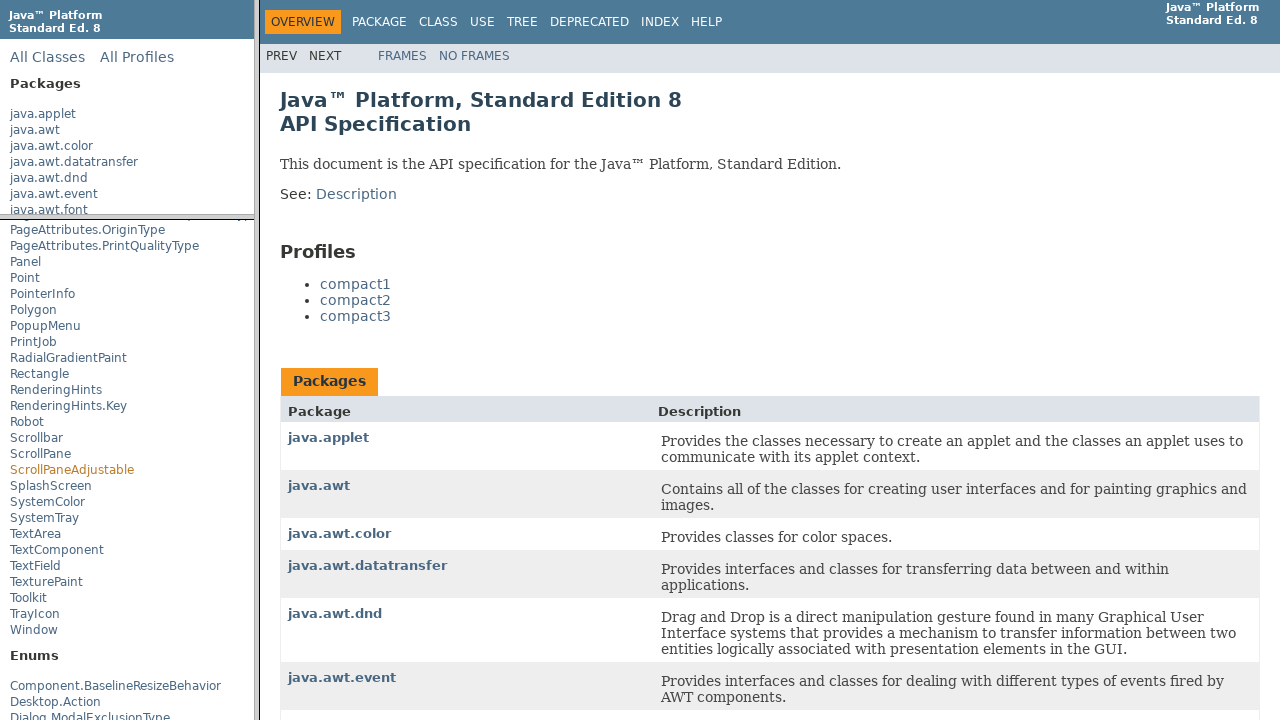

Clicked Index link in class frame navigation at (660, 22) on xpath=//div[@class='topNav']//a[contains(text(),'Index')]
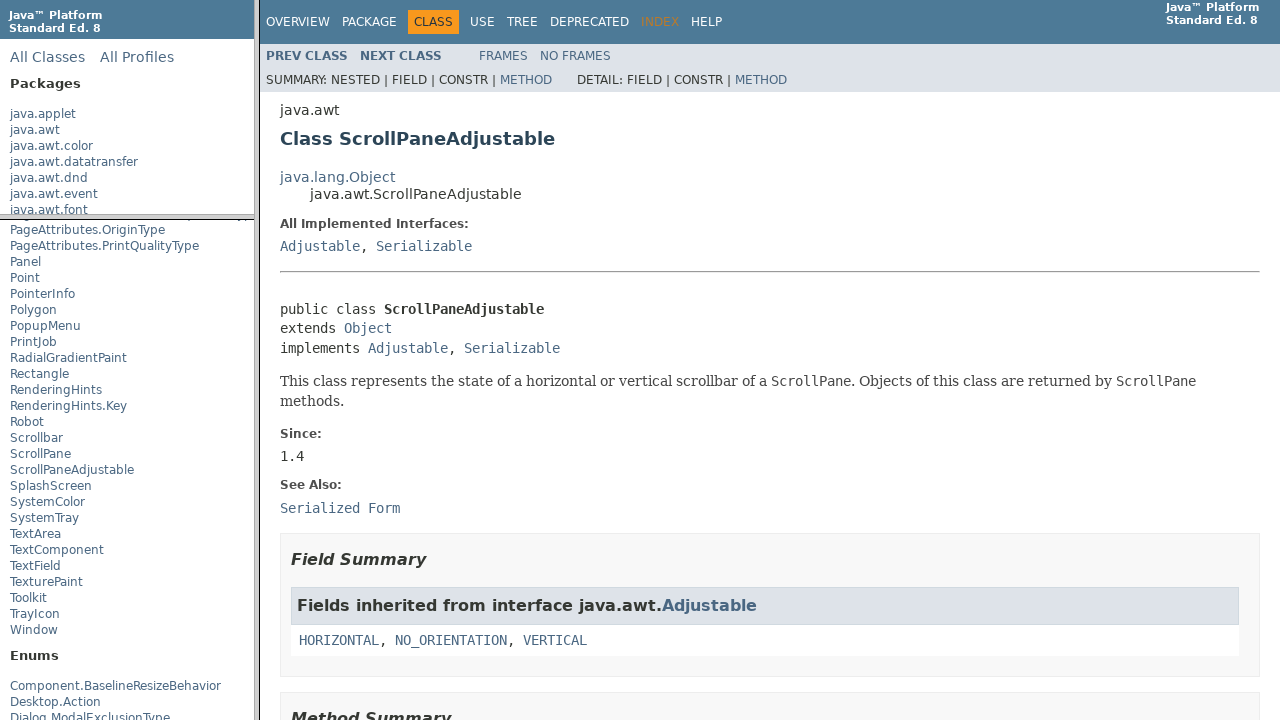

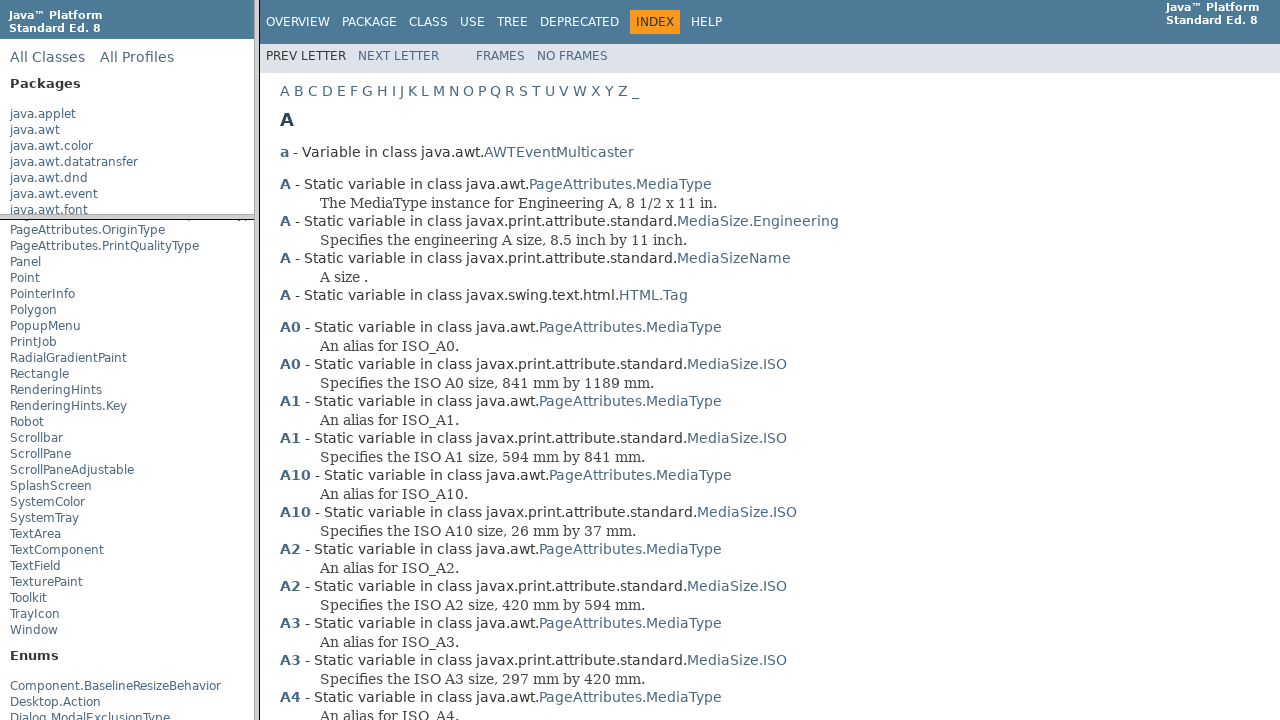